Tests key applications that are out of scope by navigating to events, directory search, and people pages

Starting URL: http://events.flinders.edu.au

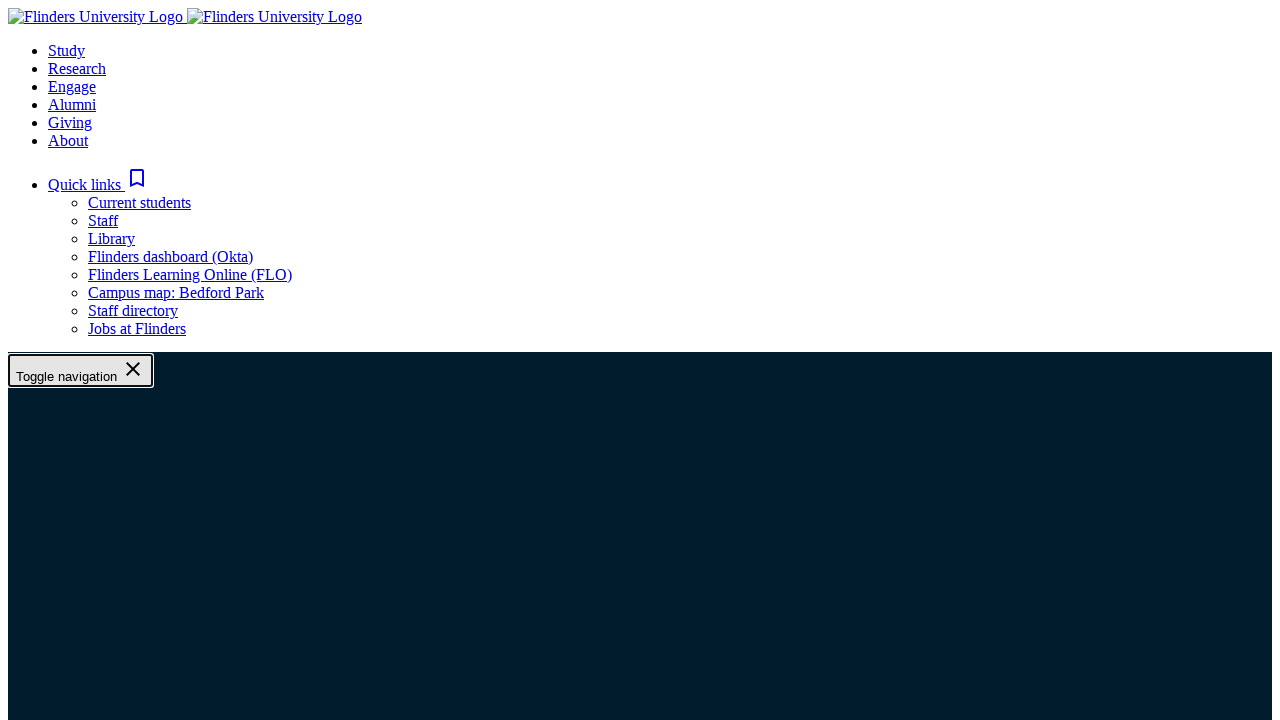

Started test - waited for initial page to load
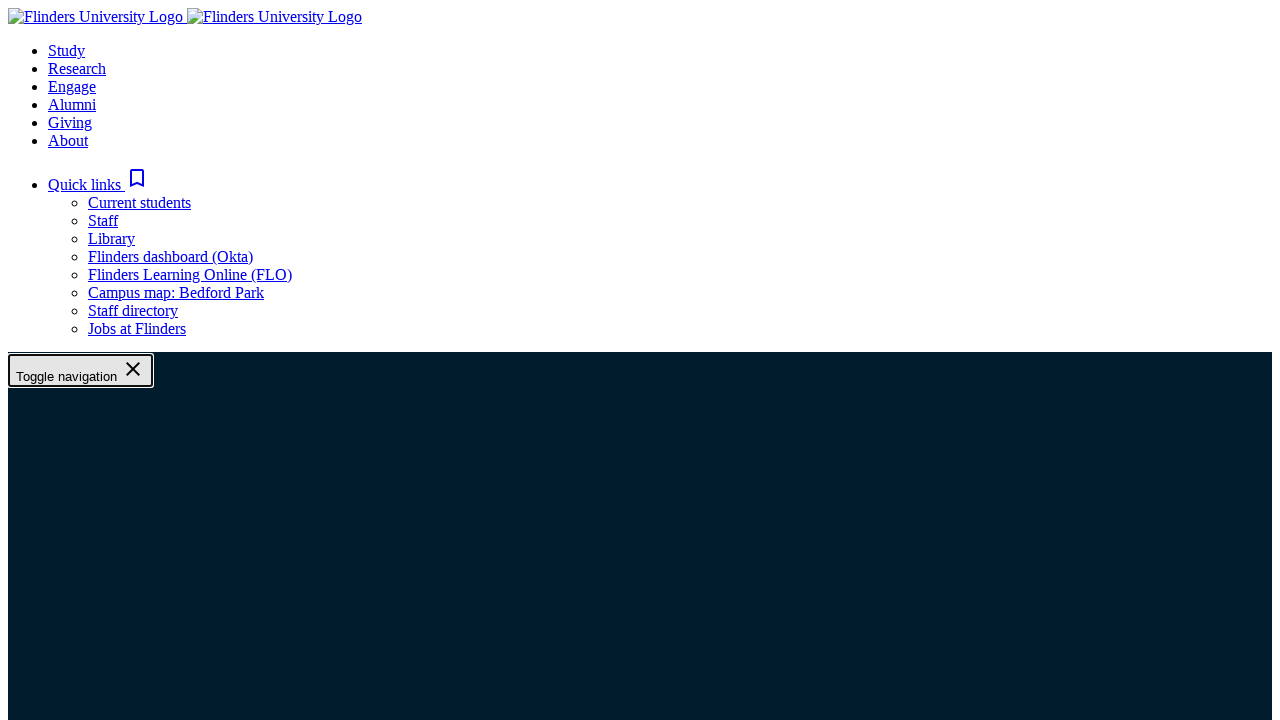

Navigated to directory search page
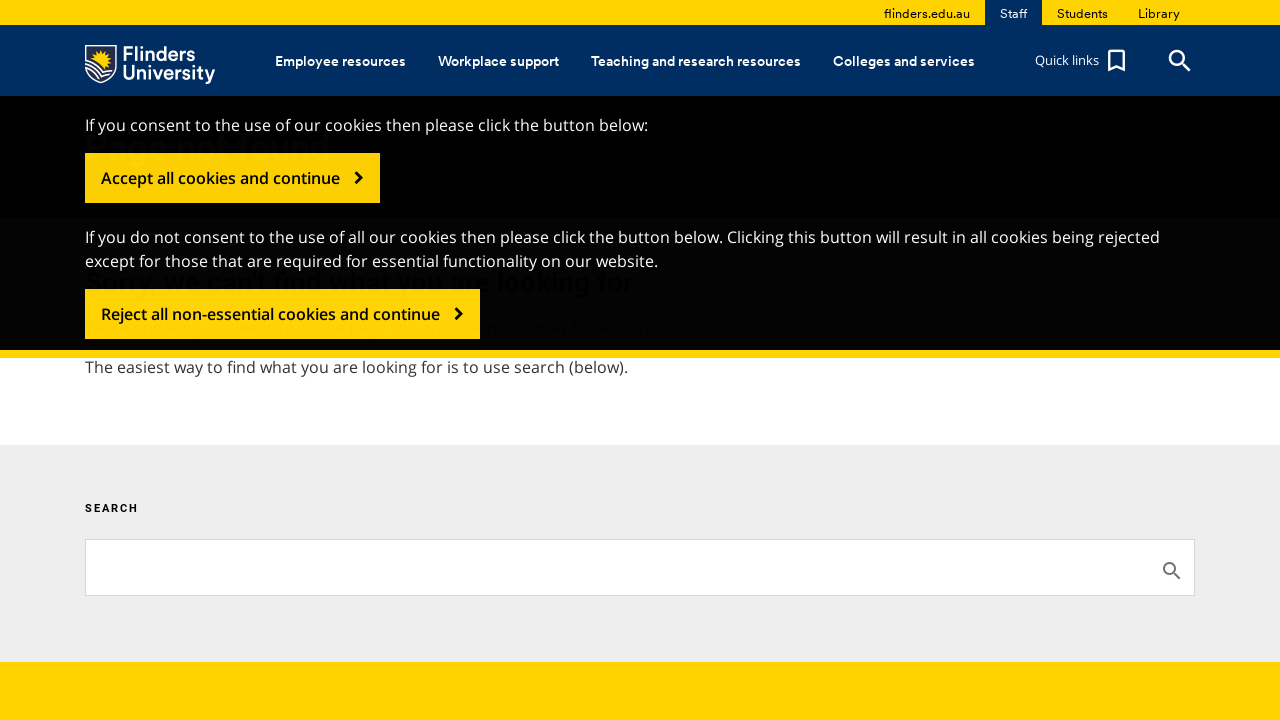

Directory search page loaded
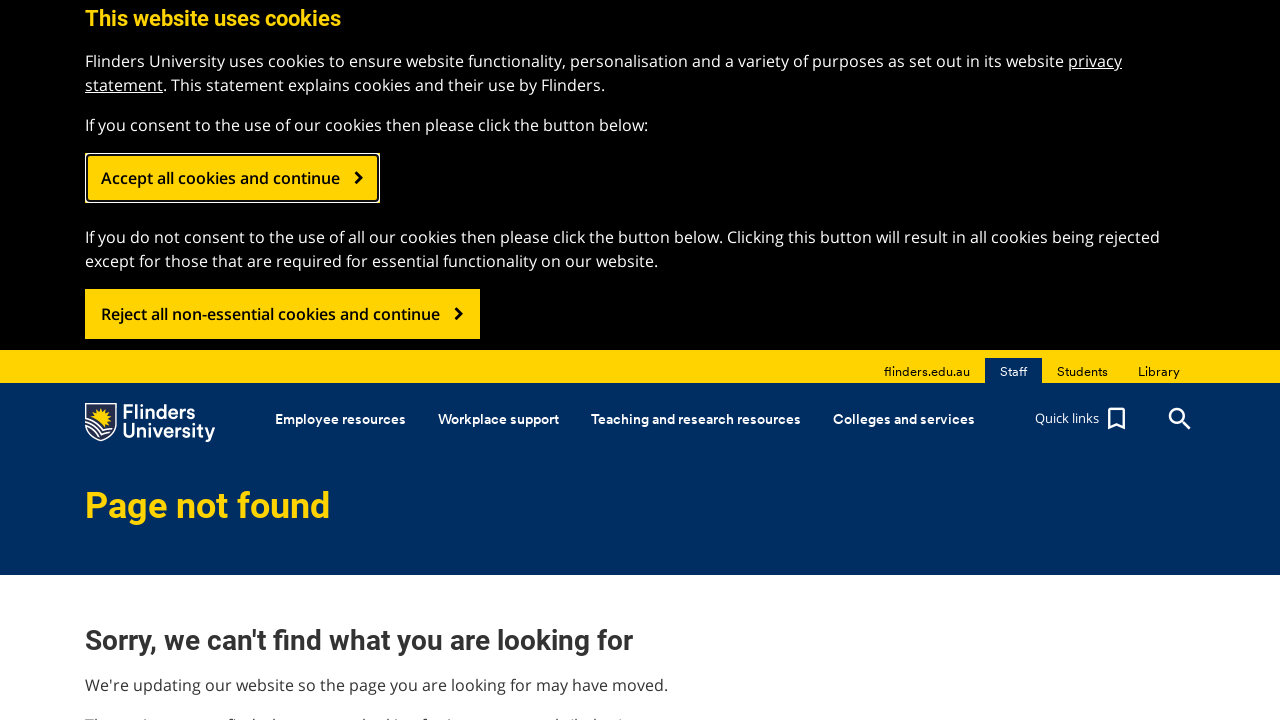

Navigated to people page for John Roddick
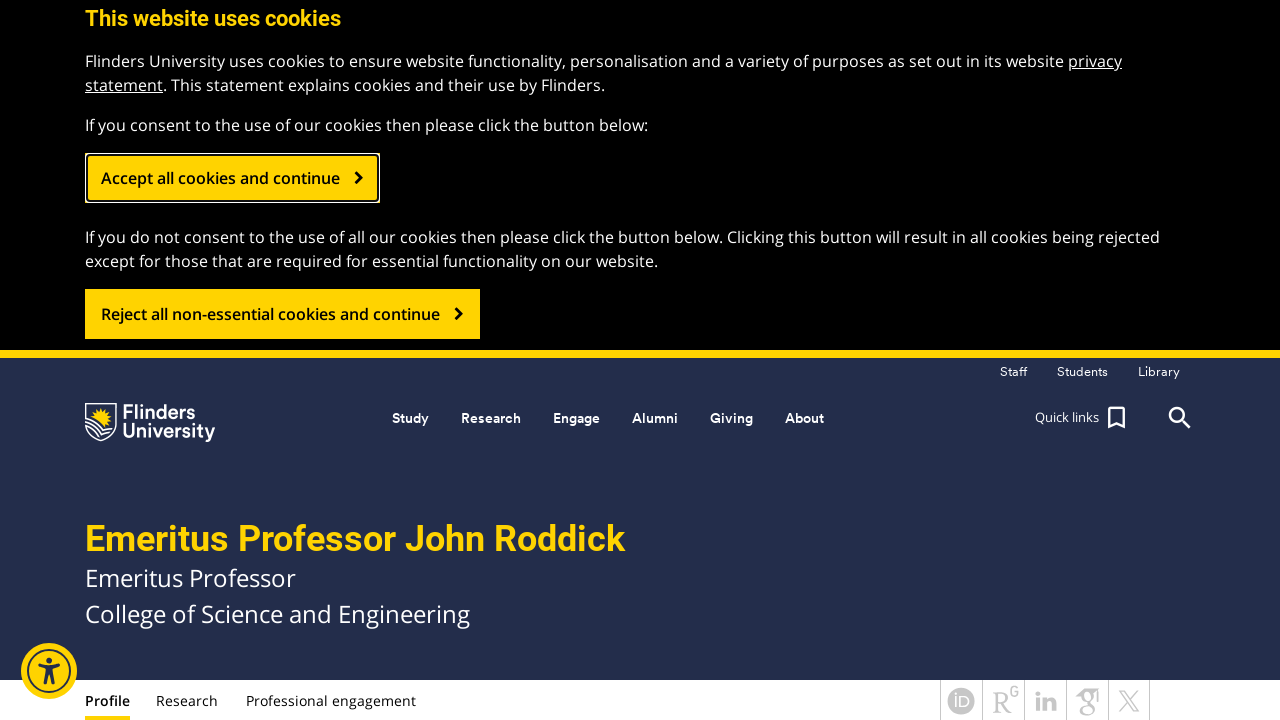

People page loaded successfully
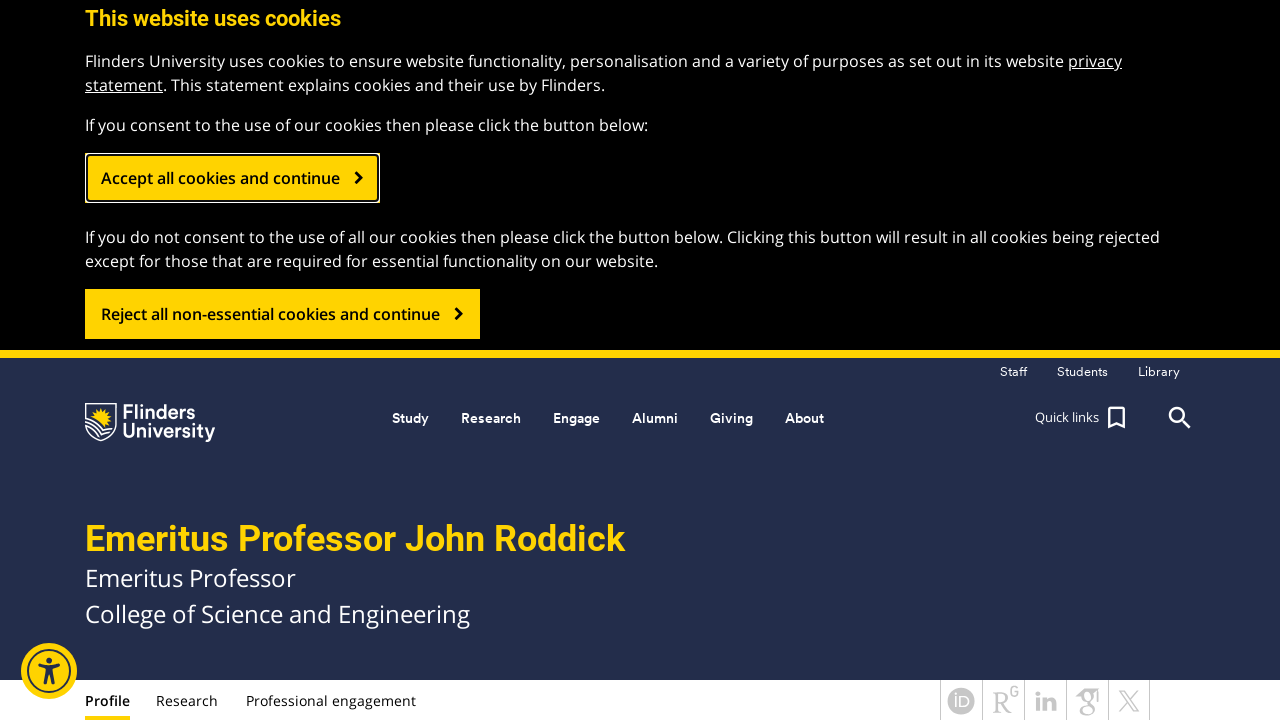

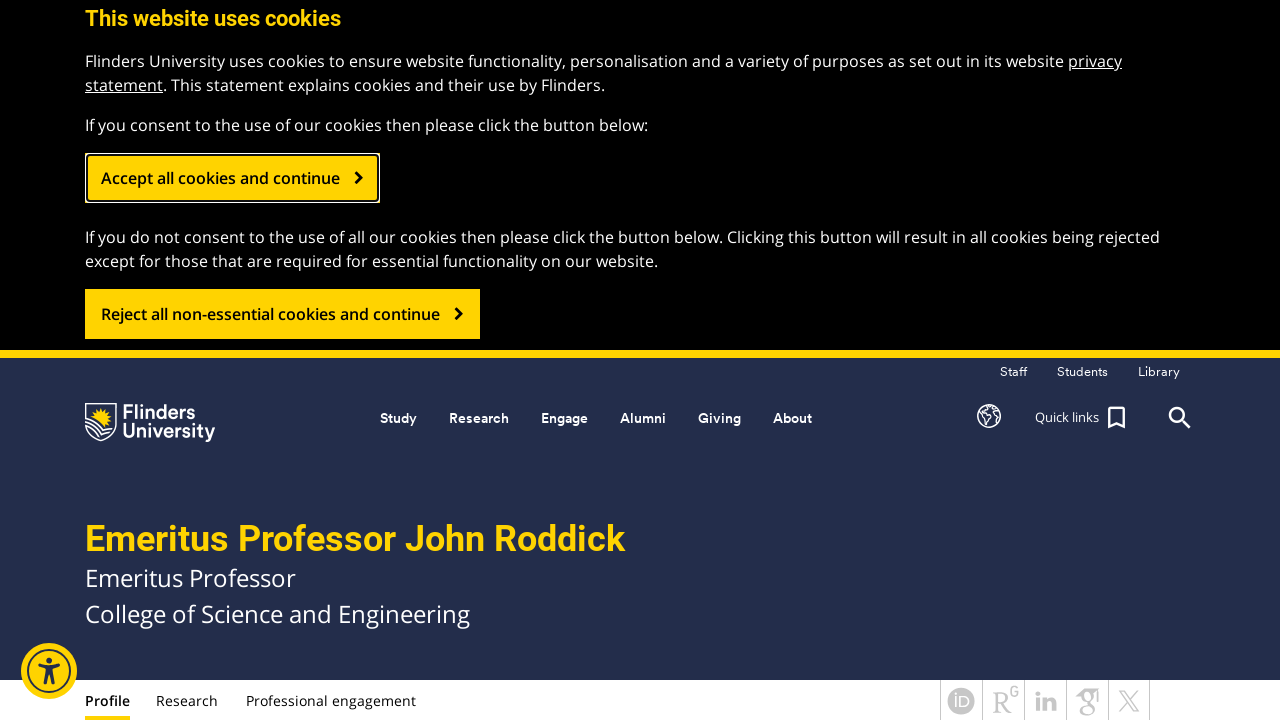